Tests multi-window/tab handling by opening a new window, navigating to a second site to get text content, switching back to the original window, and filling a form field with that text.

Starting URL: https://rahulshettyacademy.com/angularpractice/

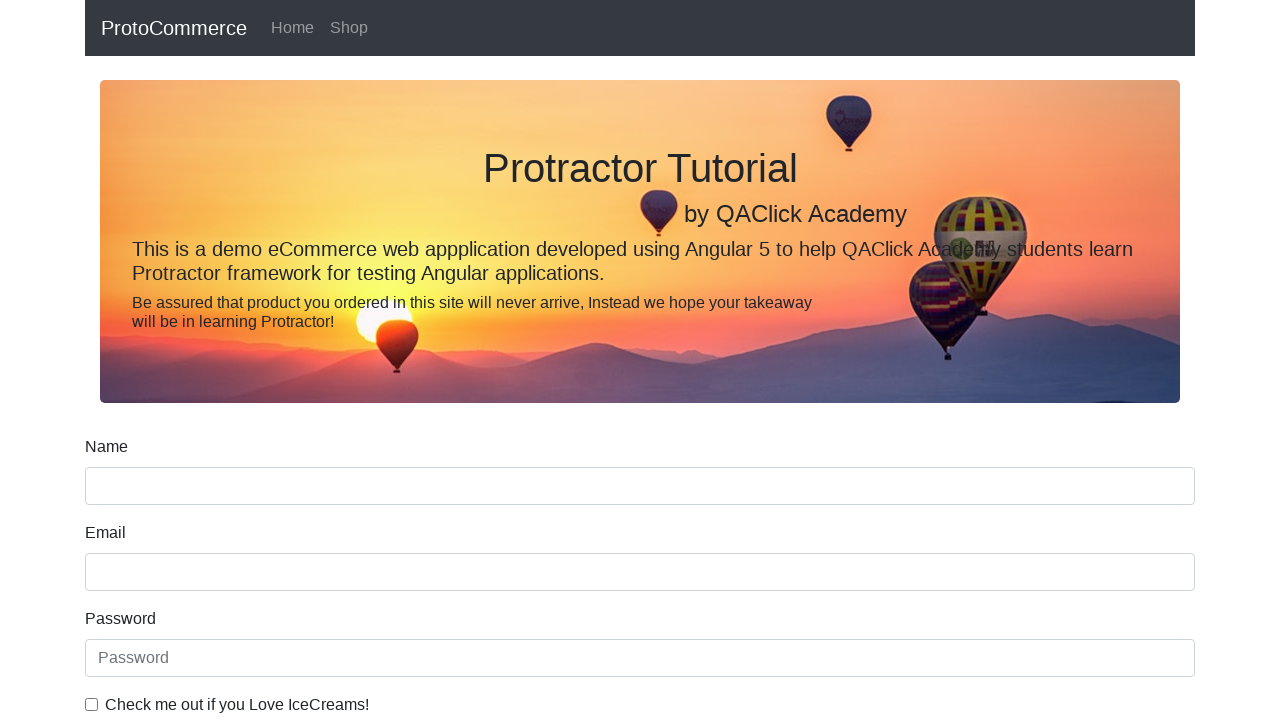

Opened a new tab/window
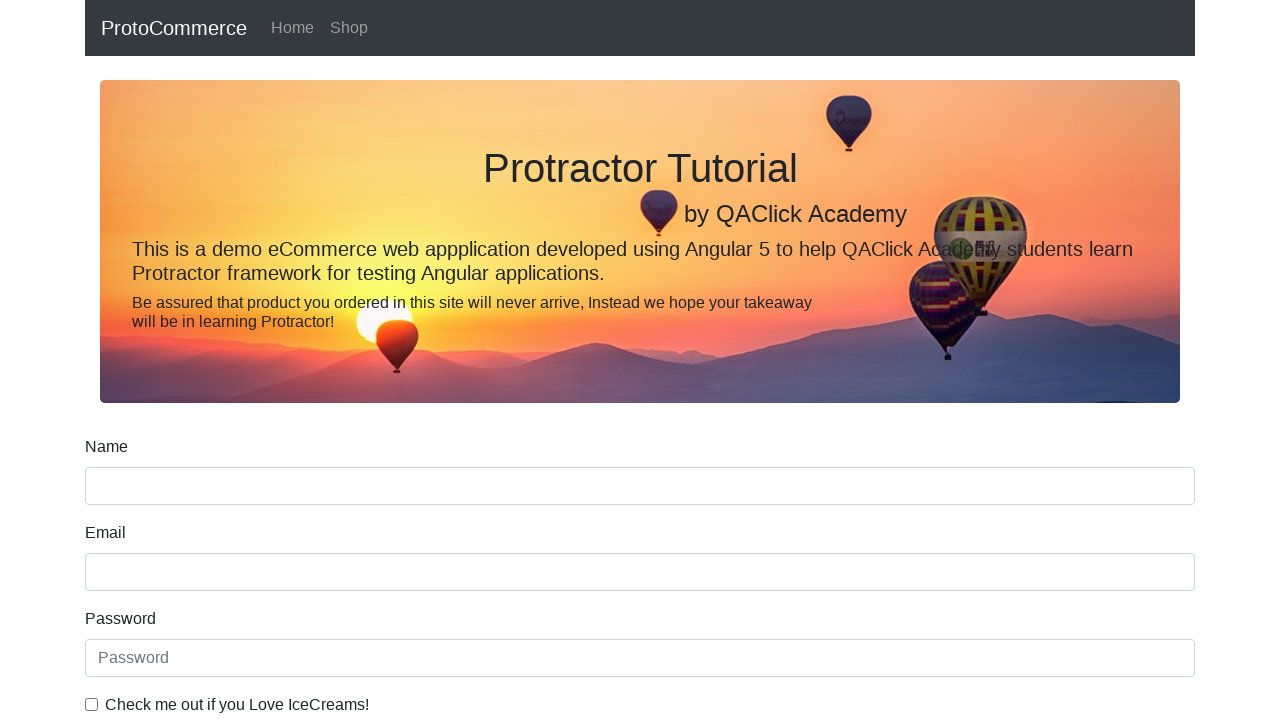

Navigated new tab to https://rahulshettyacademy.com/
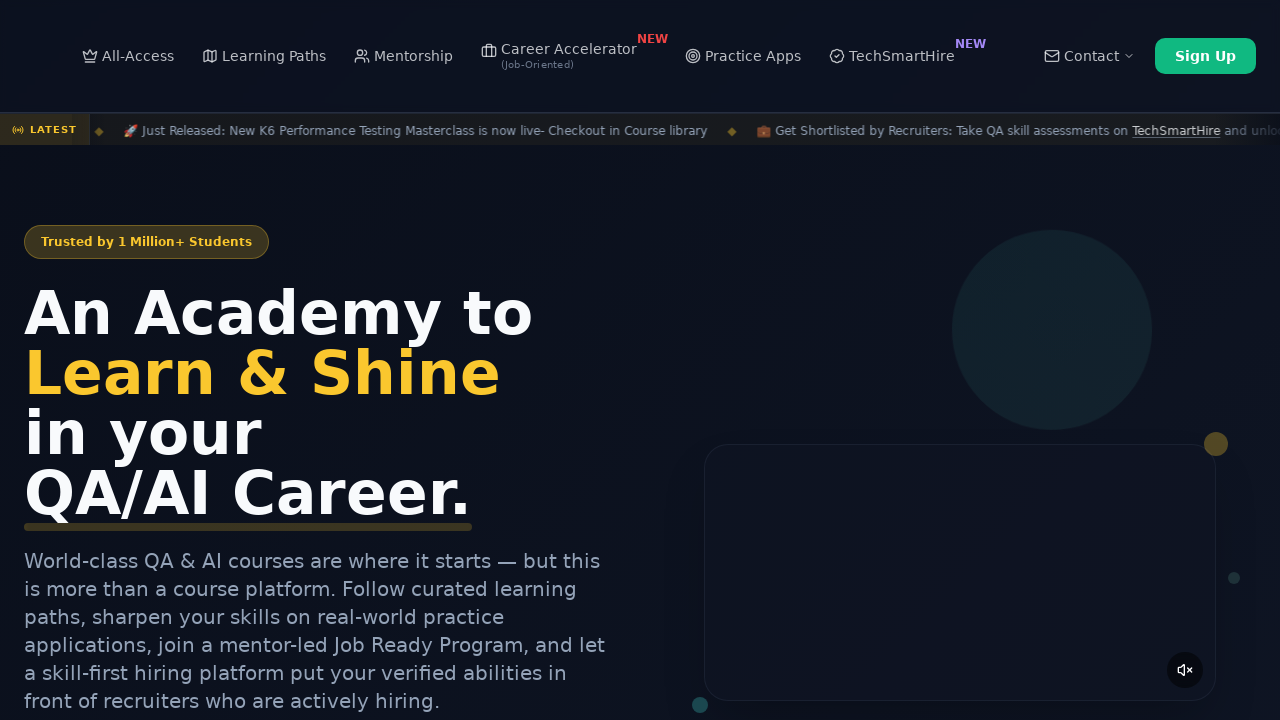

Course links loaded on second site
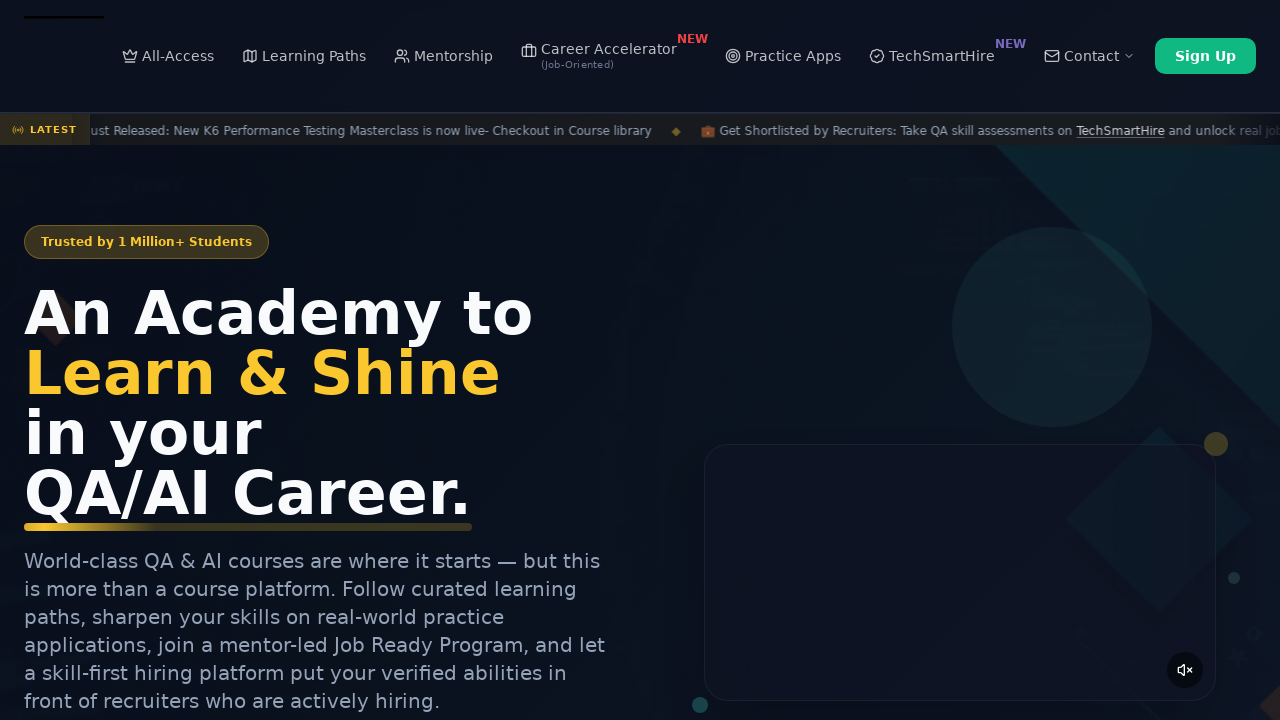

Located all course links on second site
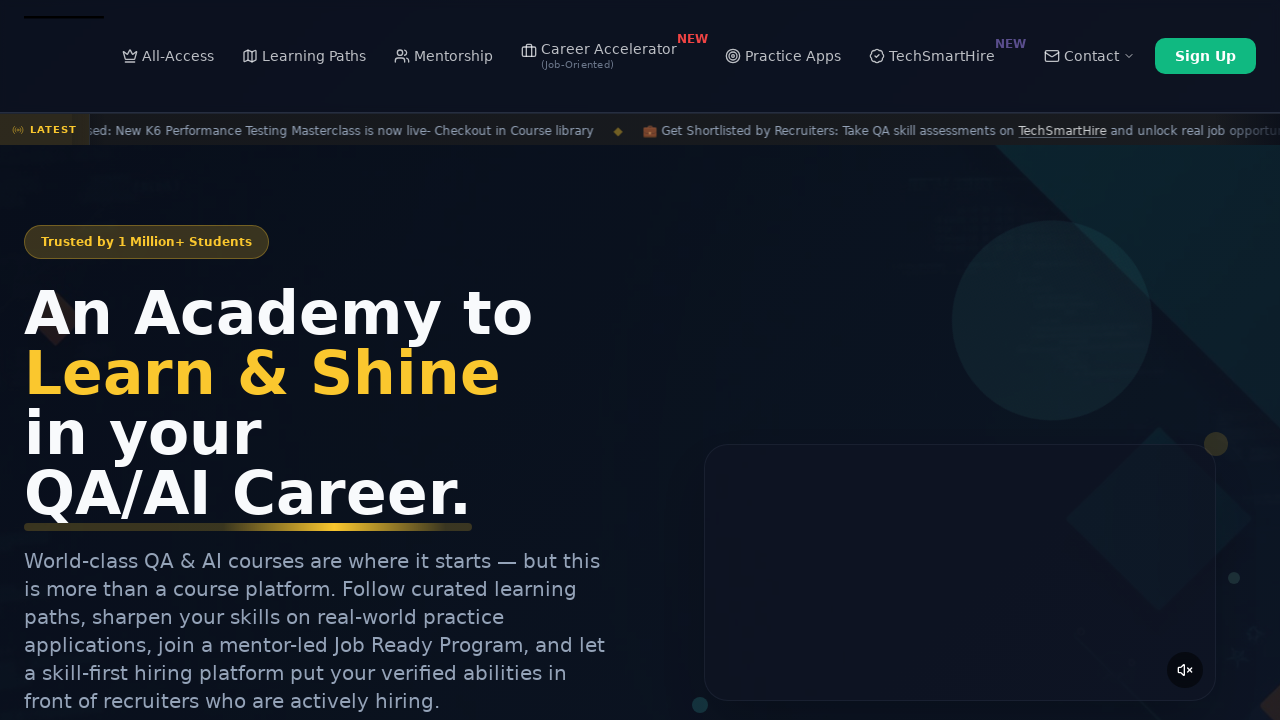

Retrieved course name from second link: 'Playwright Testing'
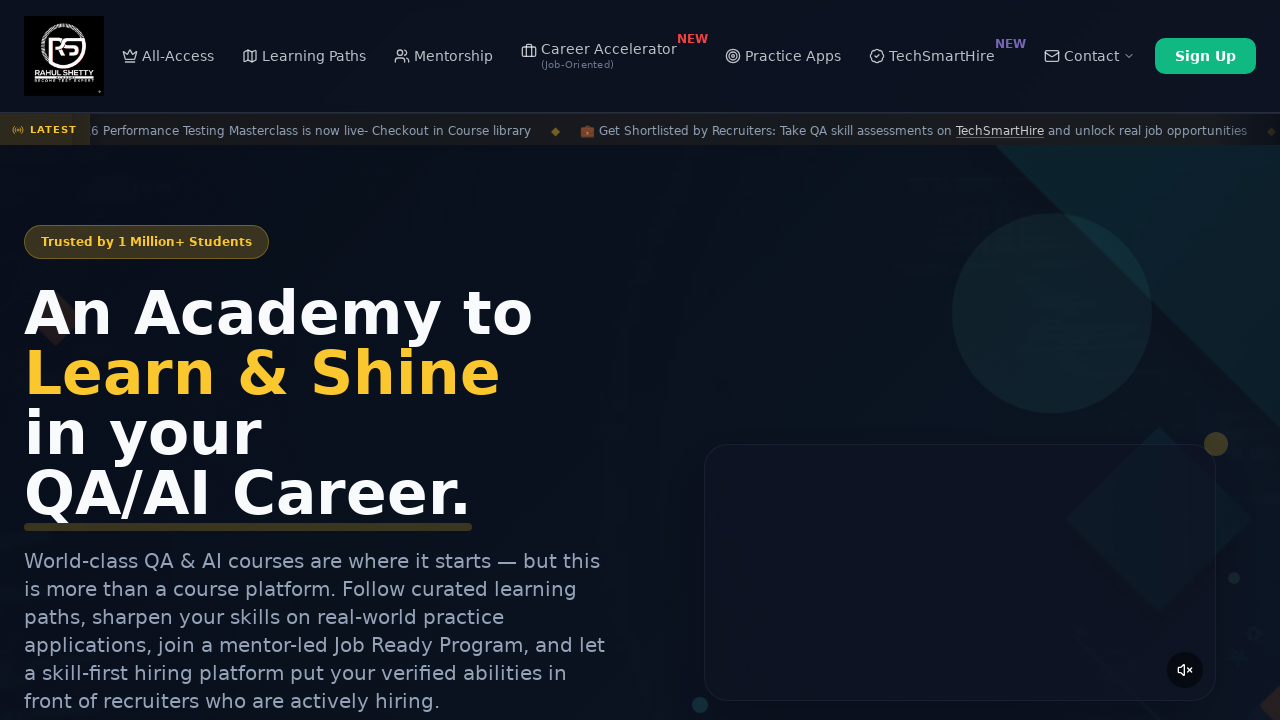

Switched back to original tab and filled name field with course name: 'Playwright Testing' on input[name='name']
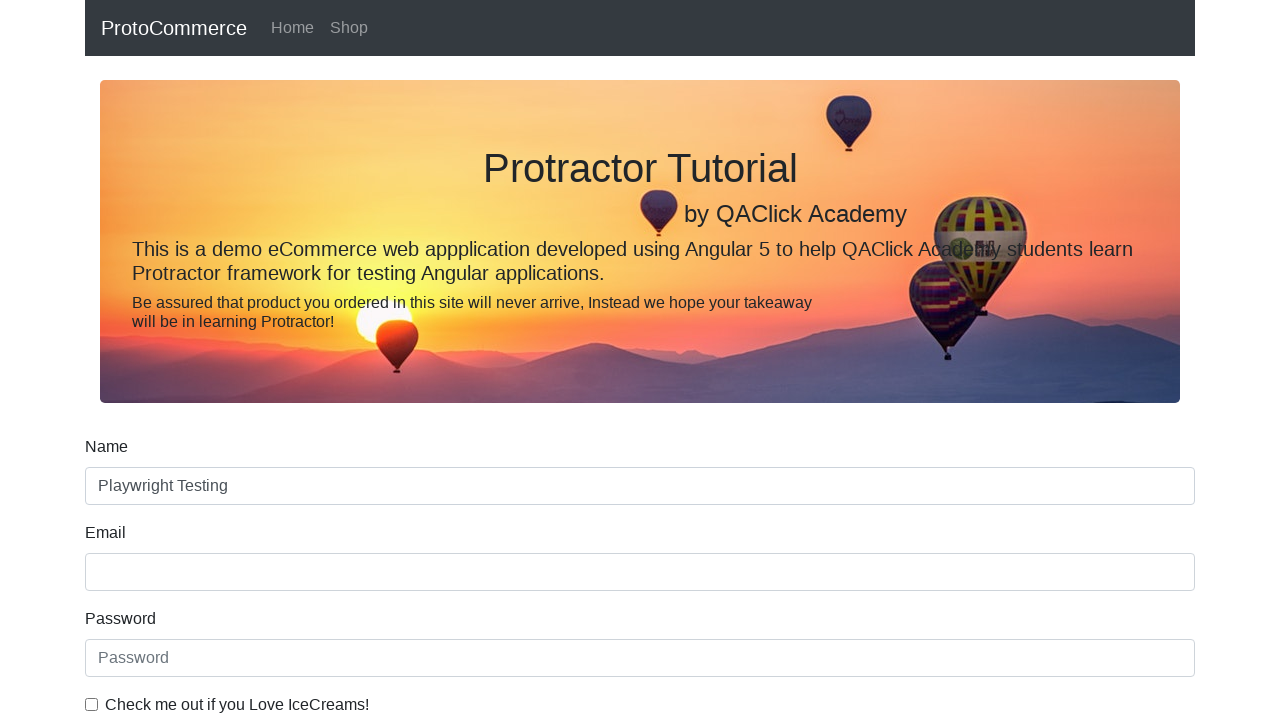

Verified name input field is visible
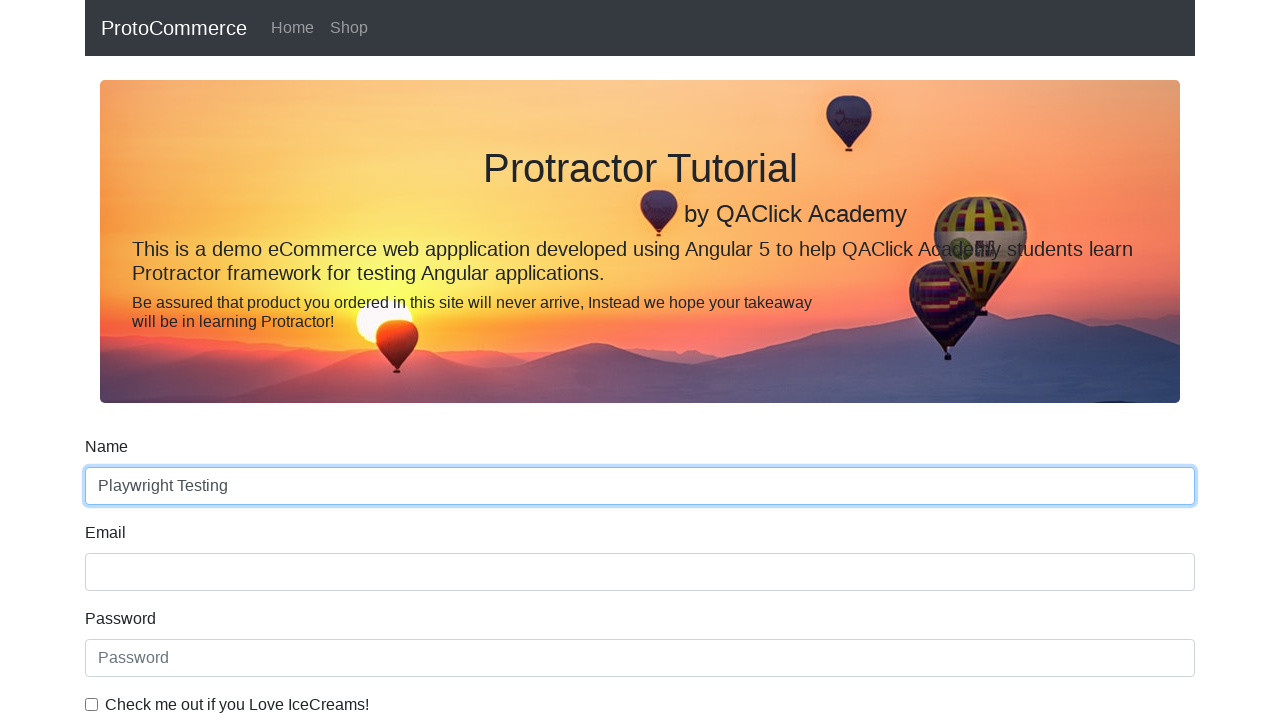

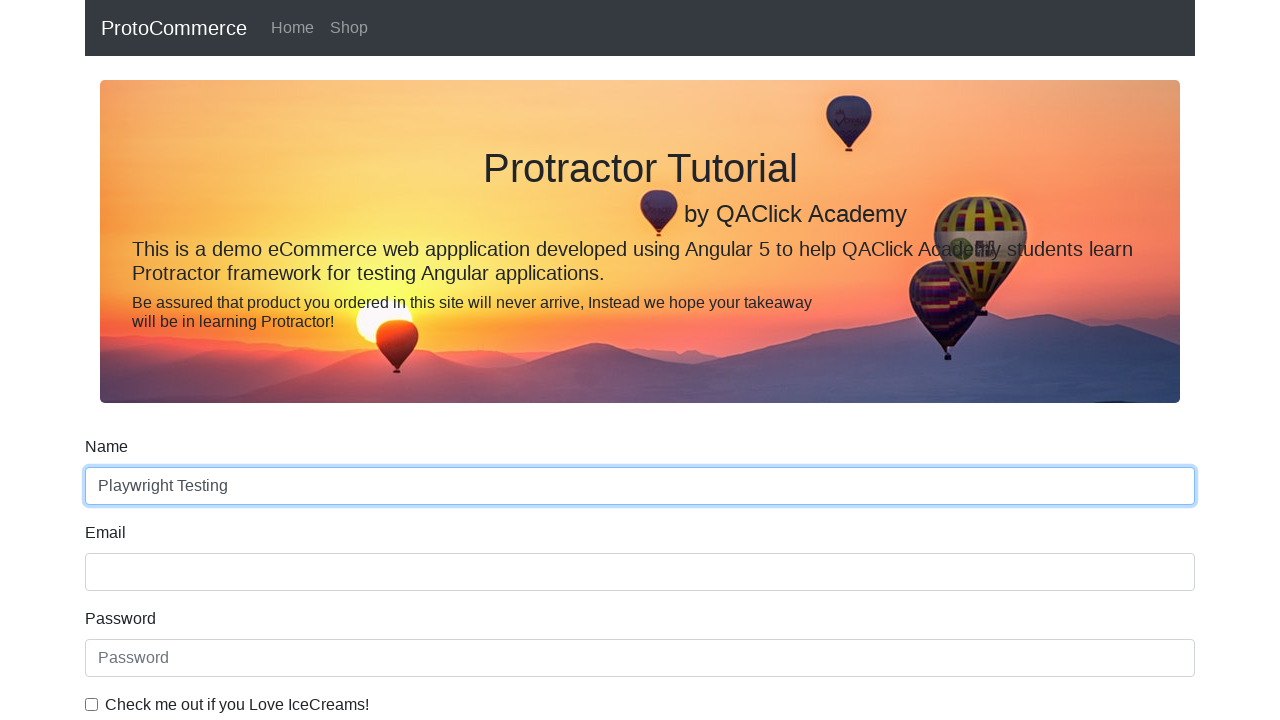